Tests drag and drop functionality on jQuery UI demo page by dragging an element and dropping it onto a target area

Starting URL: https://jqueryui.com

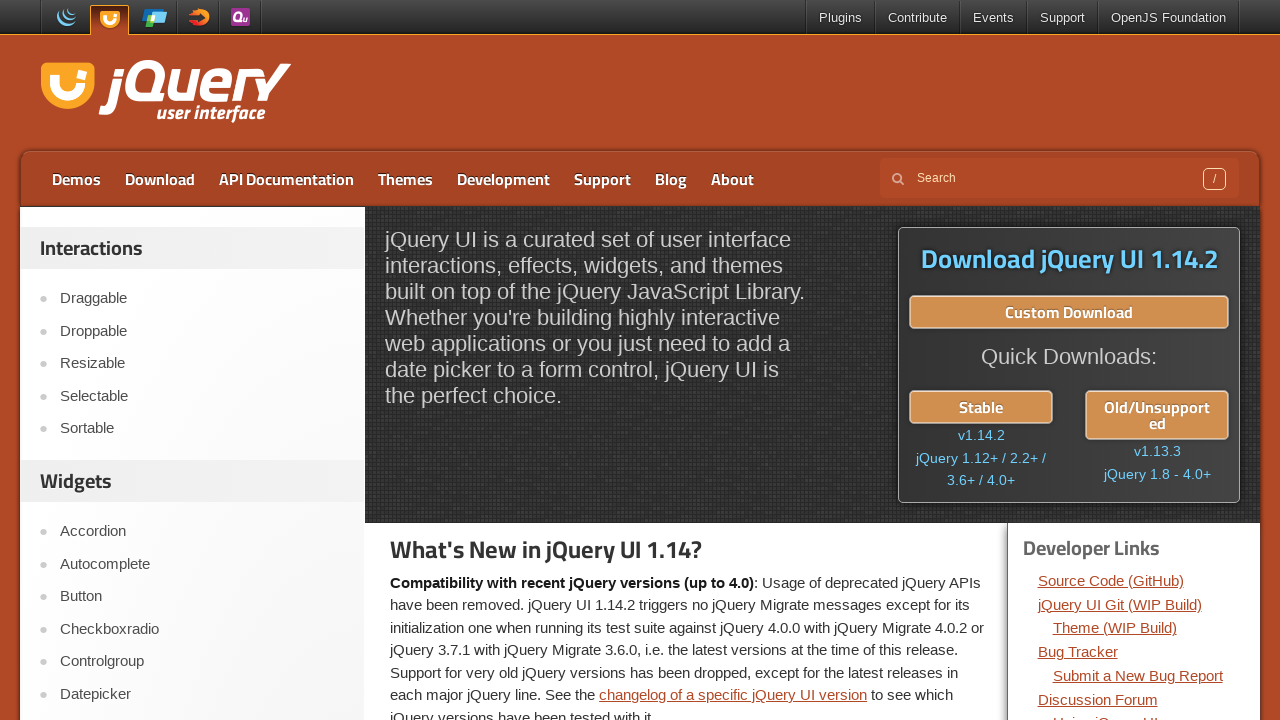

Clicked on the Droppable link to navigate to the demo page at (202, 331) on xpath=//a[contains(text(),'Droppable')]
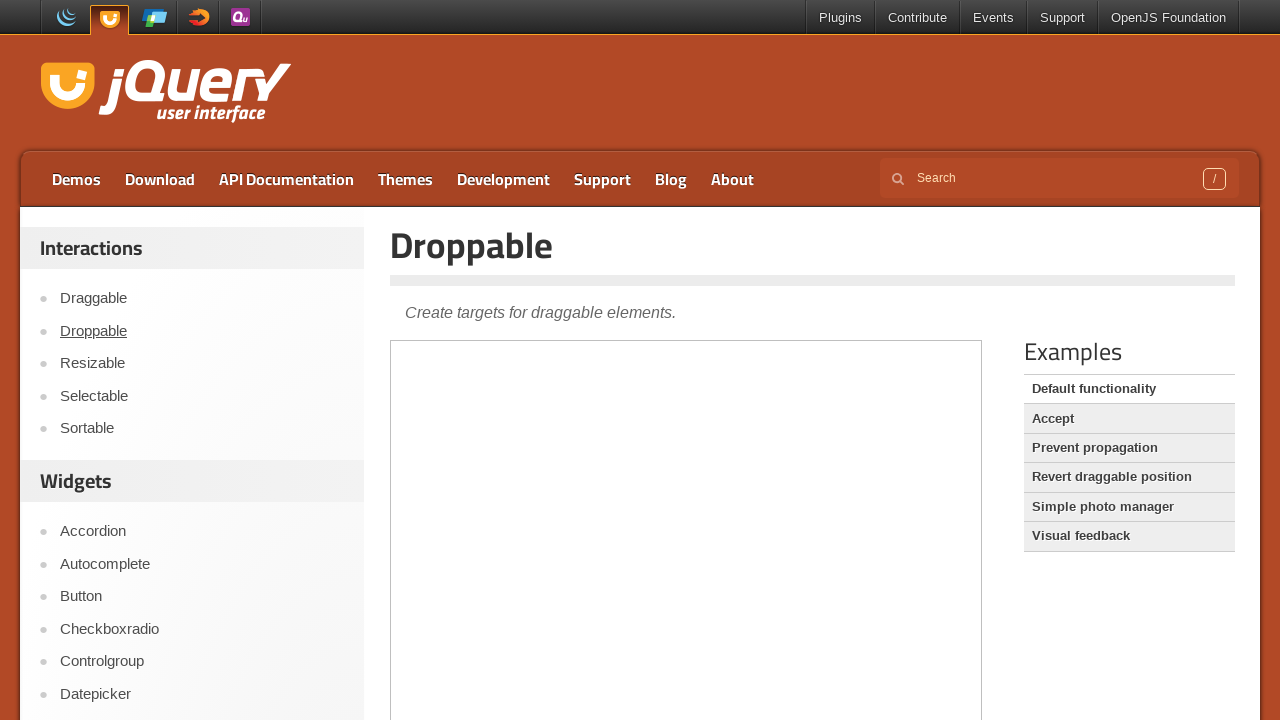

Located the demo iframe
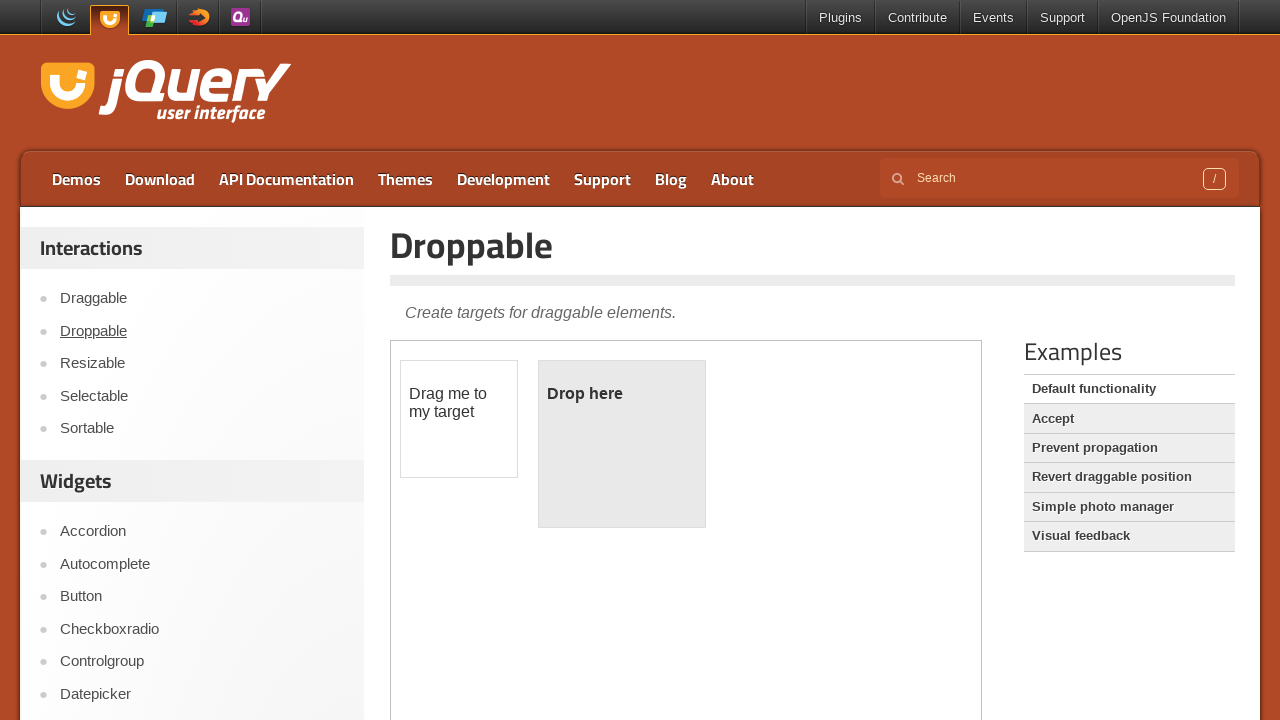

Located the draggable element
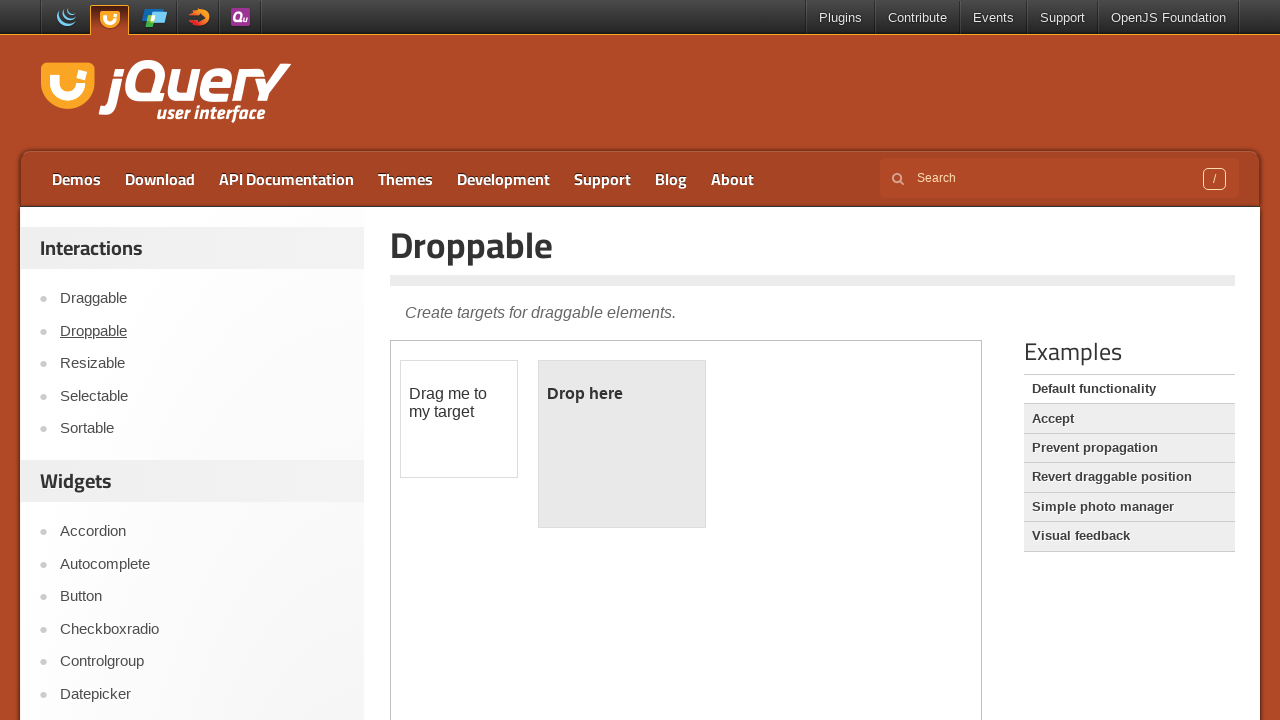

Located the droppable element
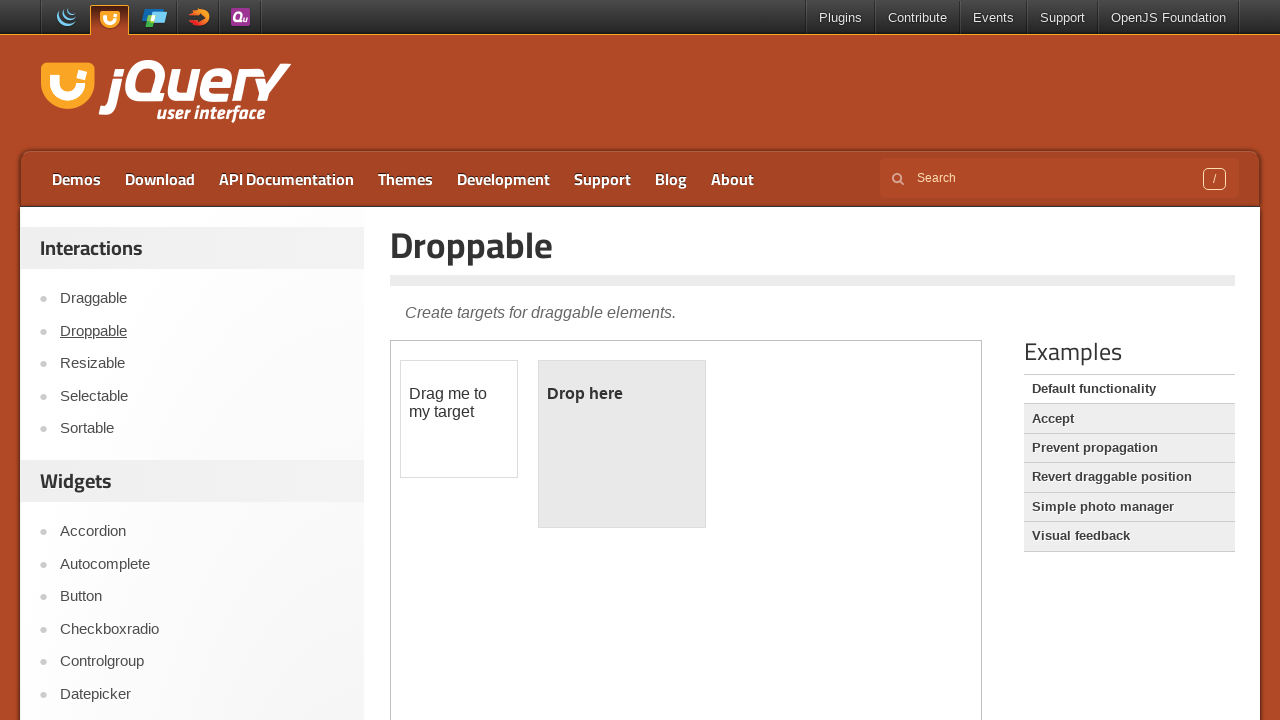

Performed drag and drop operation from draggable to droppable element at (622, 444)
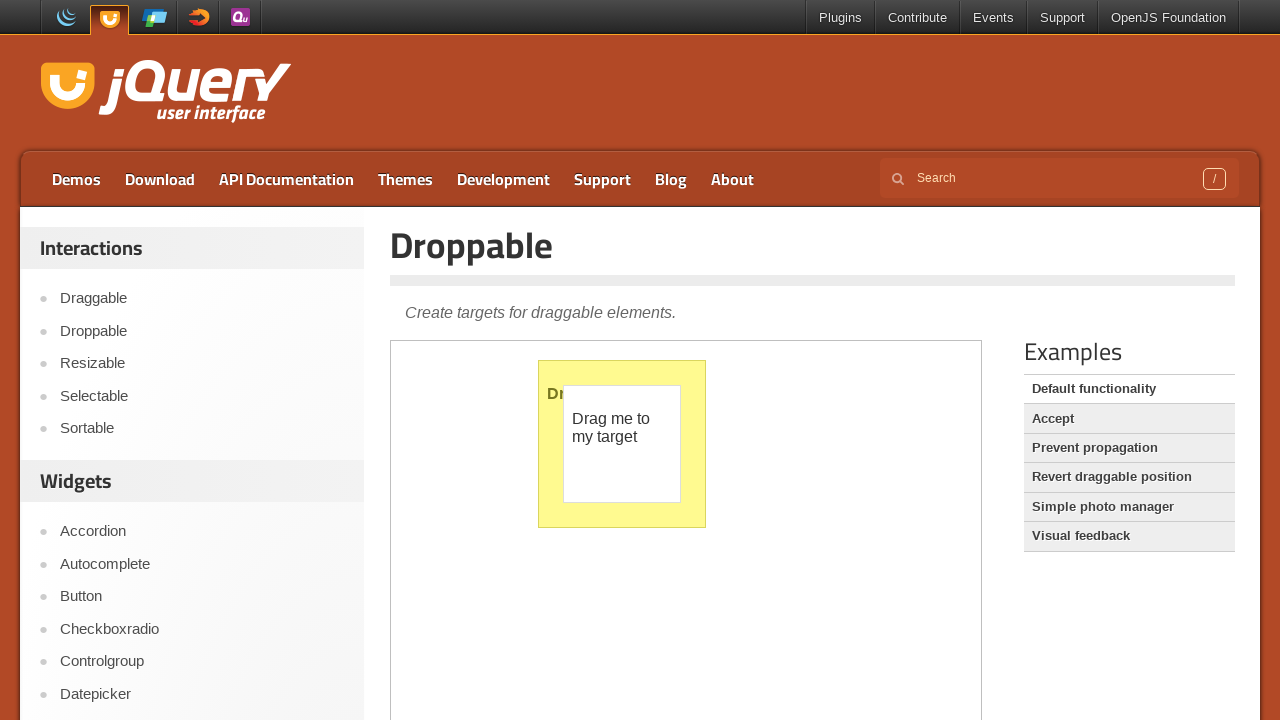

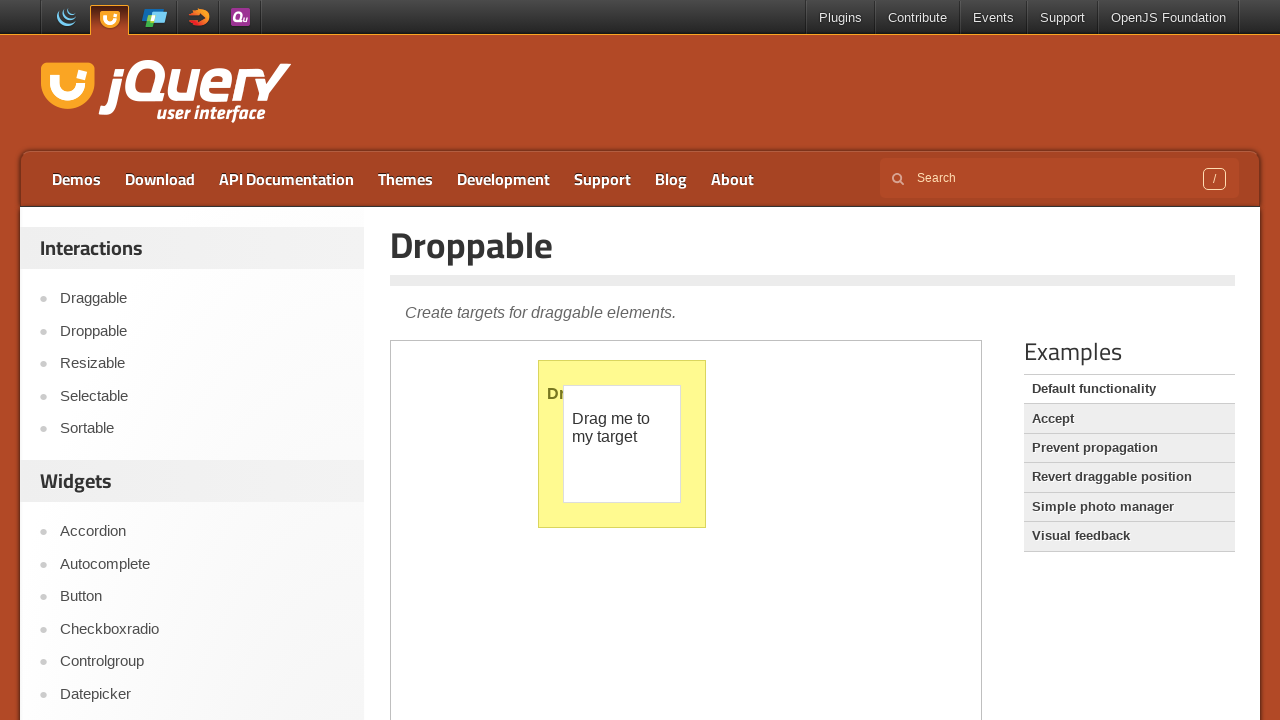